Navigates through a demo site to access a simple form, enters a message, and submits it

Starting URL: http://syntaxprojects.com/

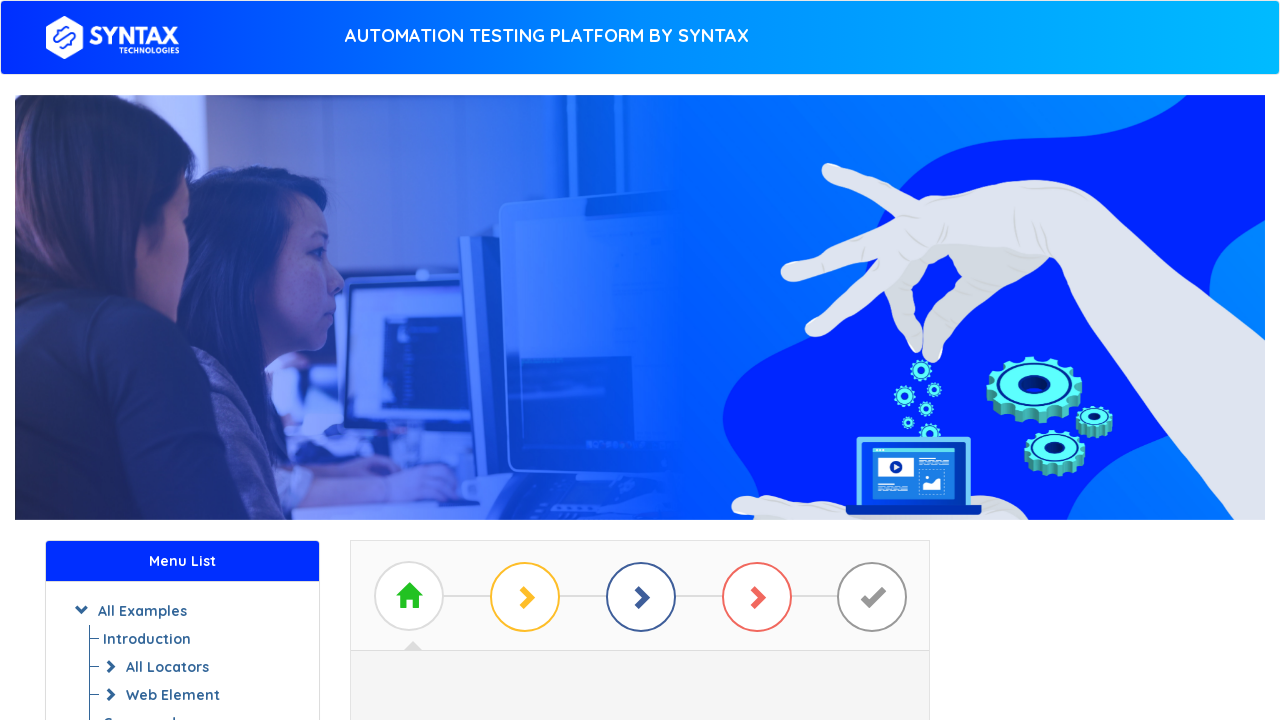

Clicked on 'Basic Examples' button at (640, 372) on a#btn_basic_example
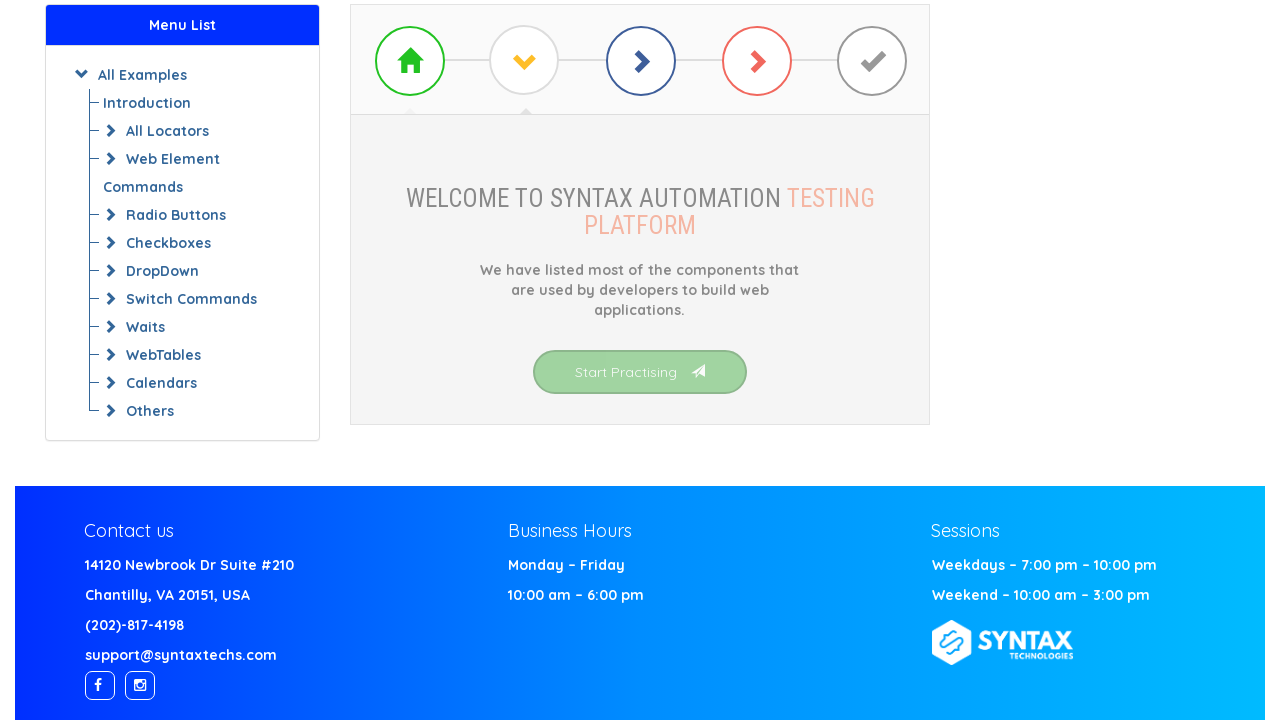

Clicked on 'Simple Form Demo' link at (640, 373) on a.list-group-item:has-text('Simple')
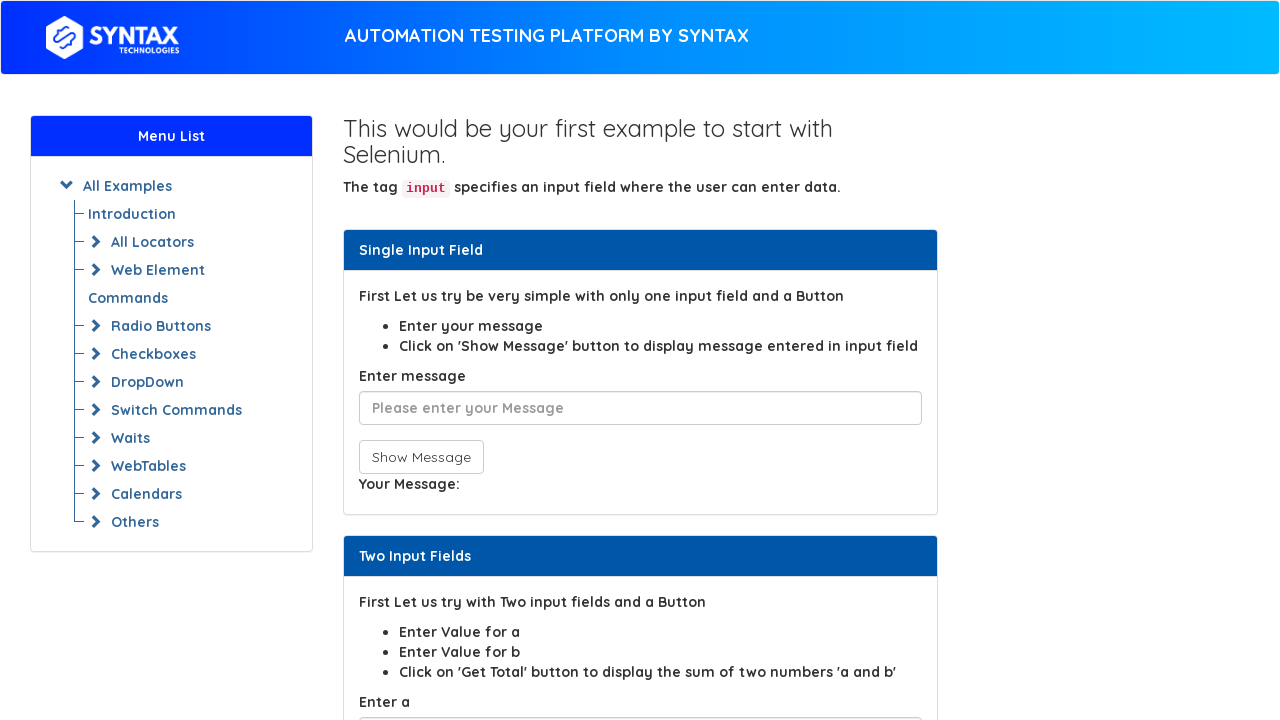

Entered 'Homework Complete' message in the input field on input#user-message
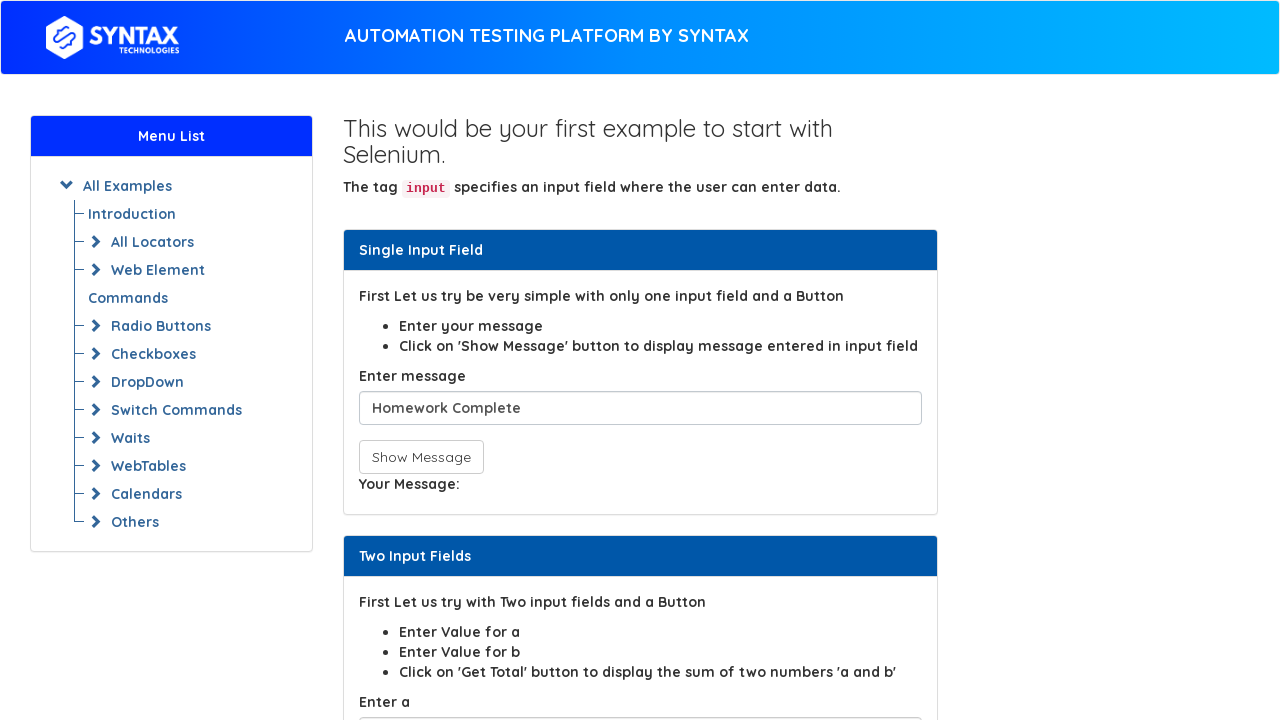

Clicked 'Show Message' button to submit the form at (421, 457) on button:has-text('Show Message')
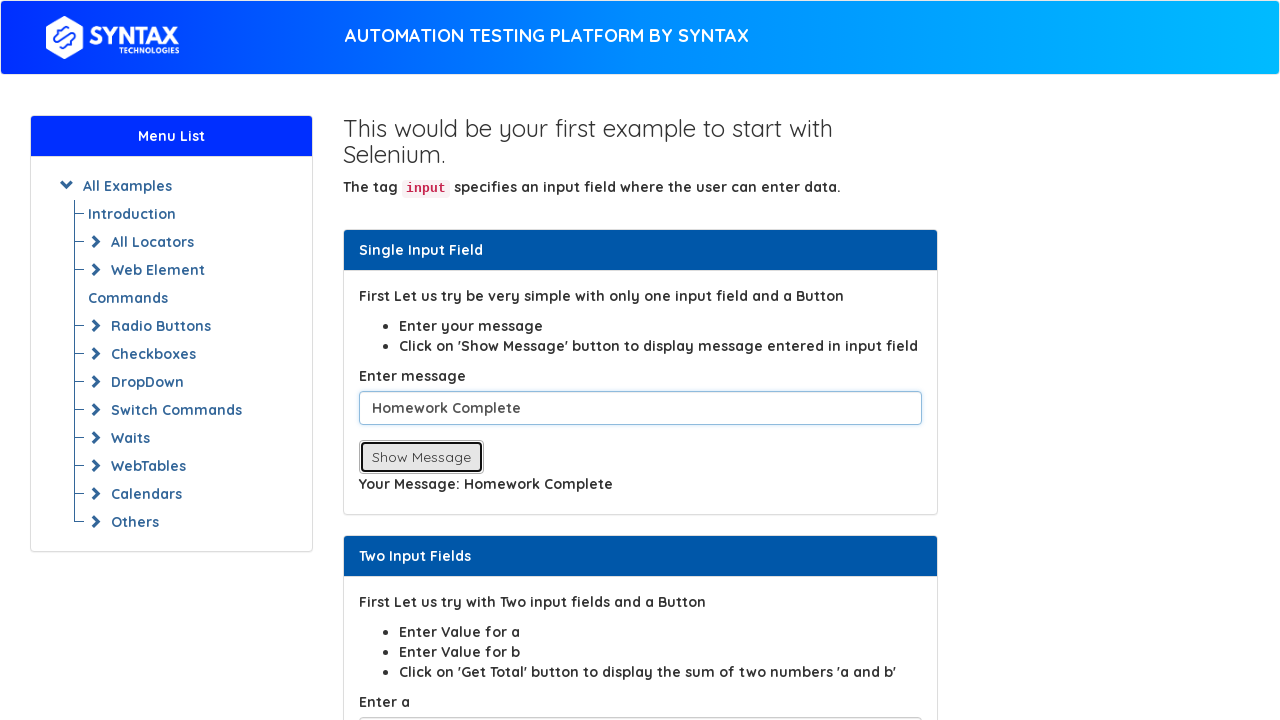

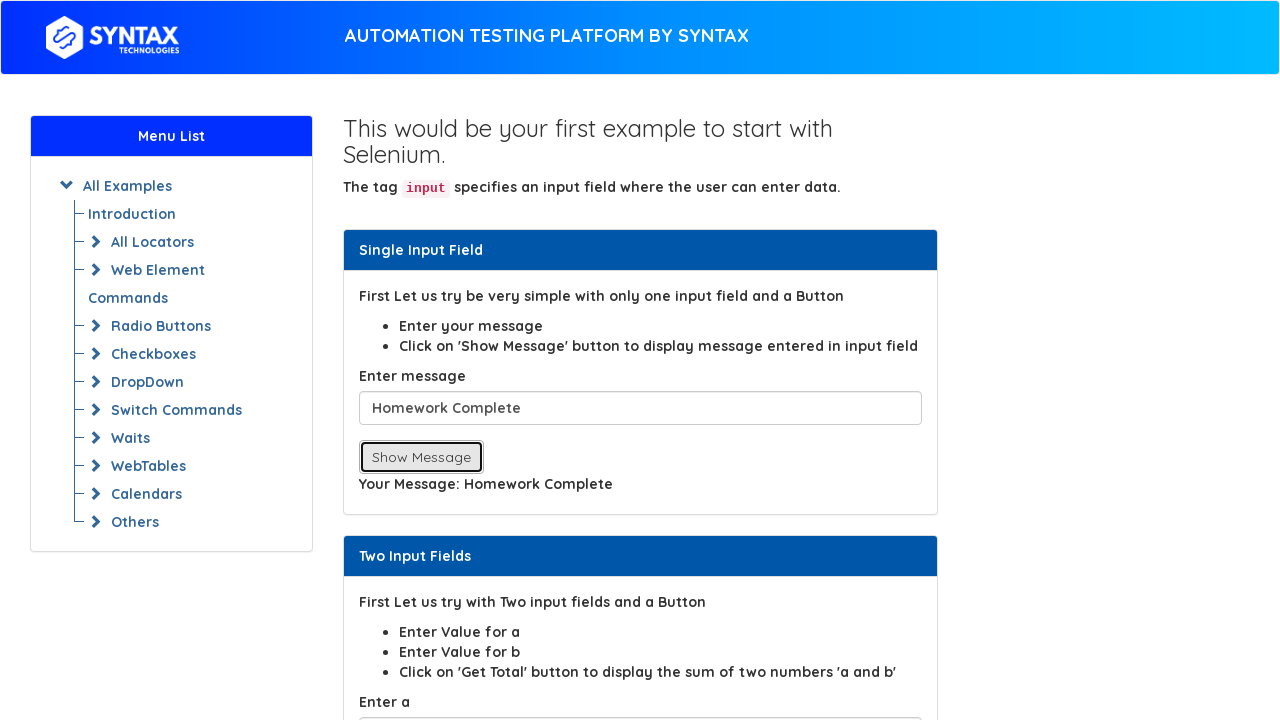